Tests file upload functionality on LeafGround by clicking the upload button. Note: The actual file upload is simulated as the original script required a local file path.

Starting URL: https://www.leafground.com/file.xhtml

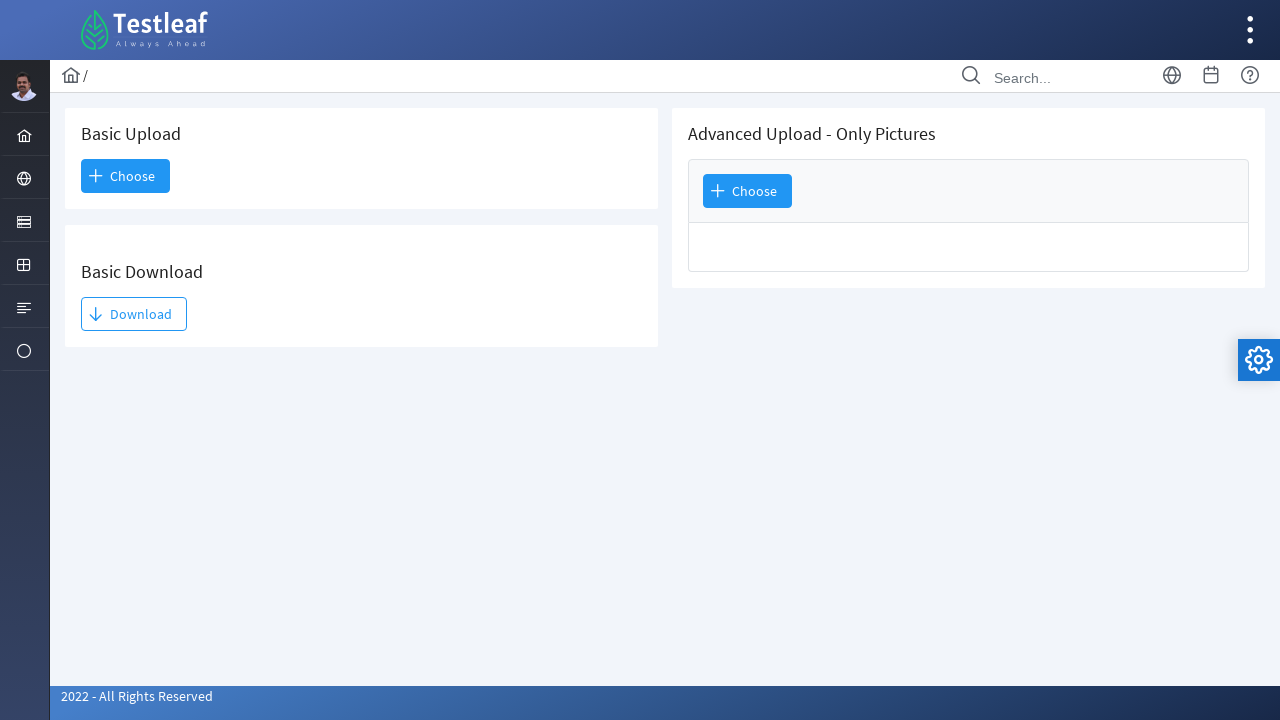

Upload button loaded on LeafGround file upload page
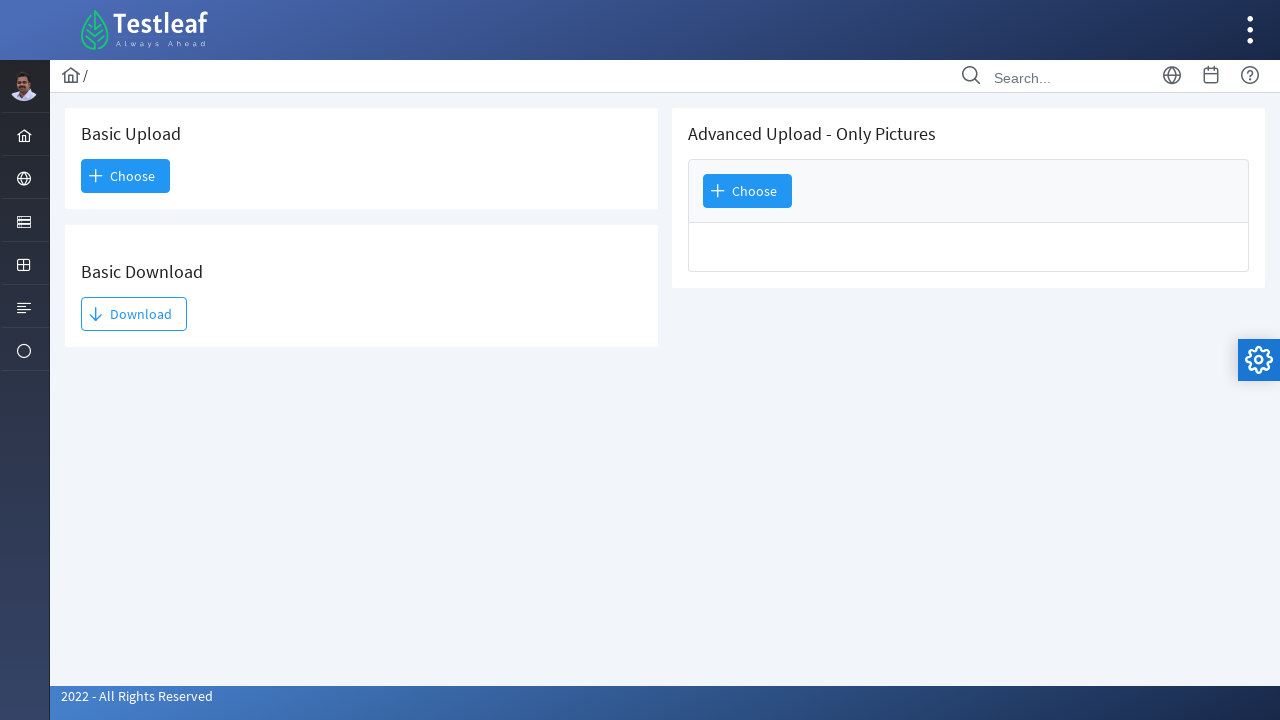

Clicked the file upload button at (129, 176) on #j_idt88\:j_idt89
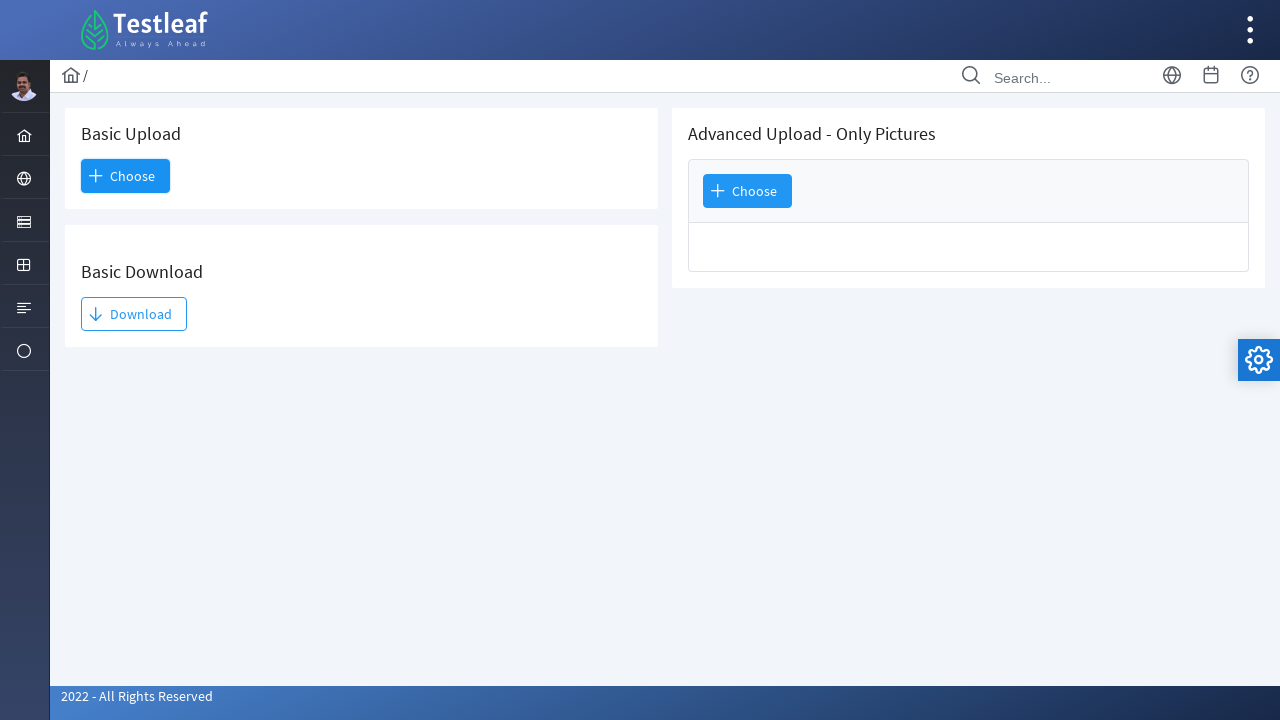

Waited for upload dialog to appear
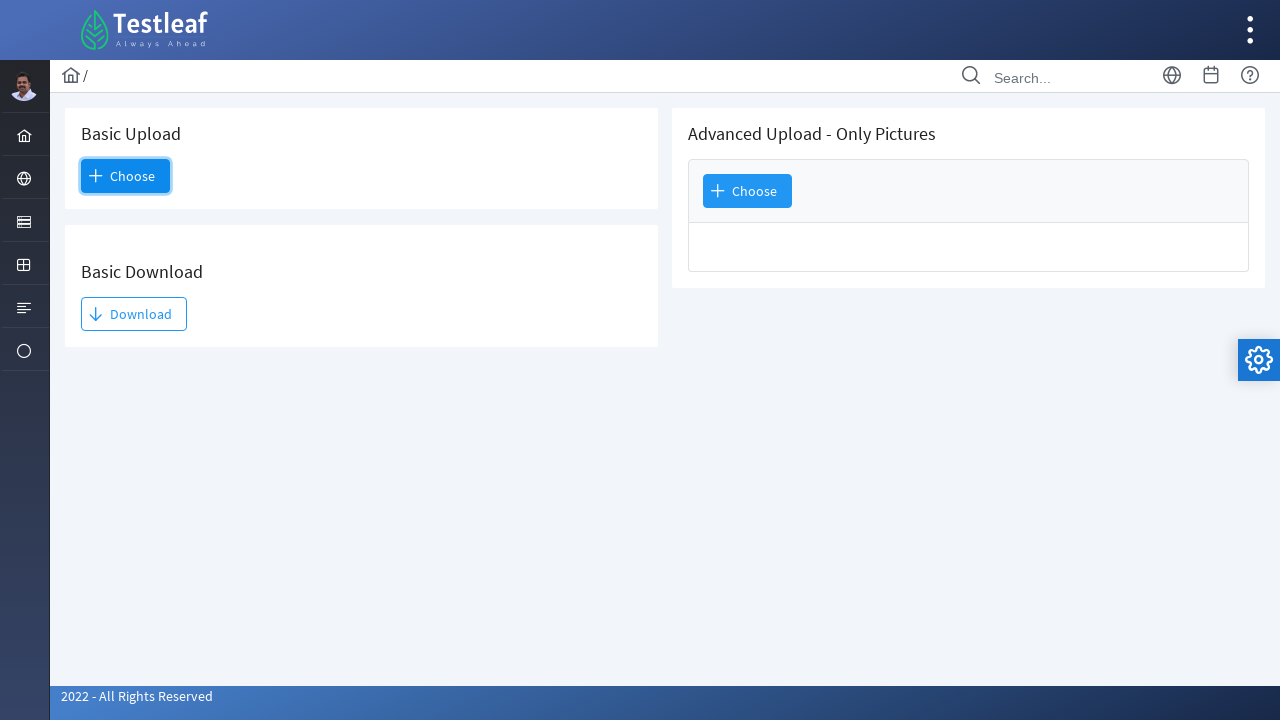

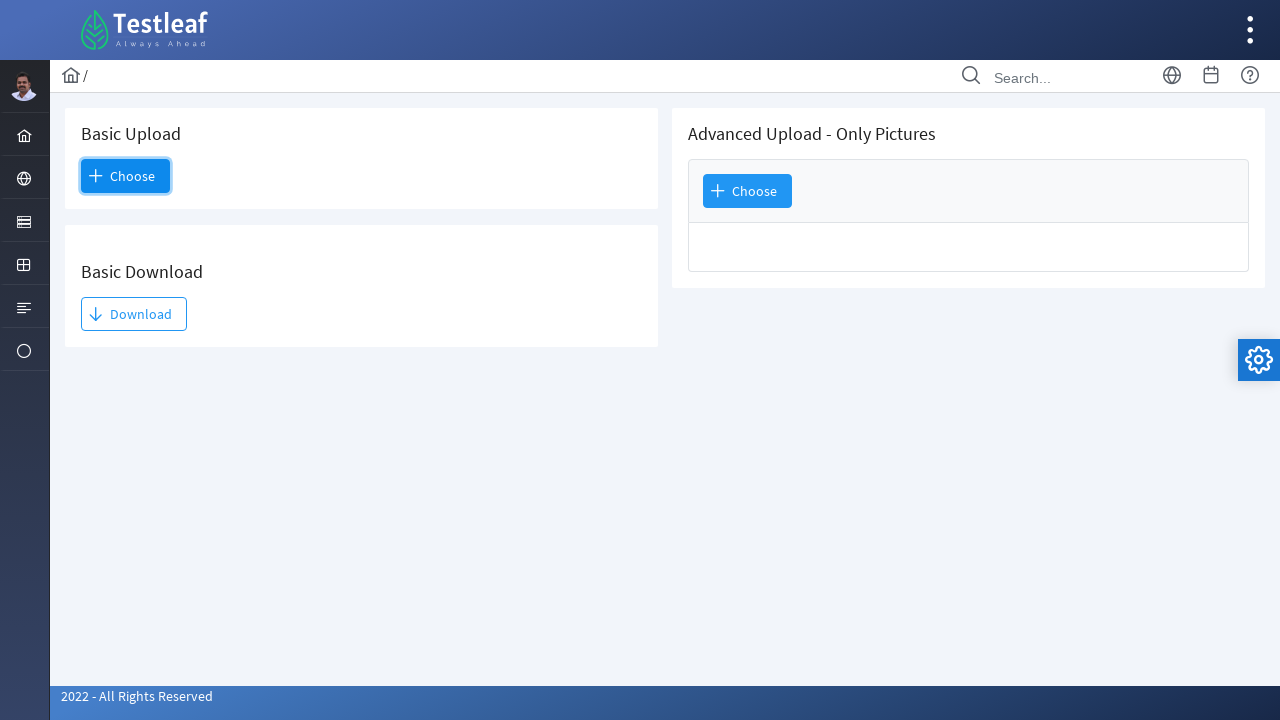